Tests adding an element and then deleting it by clicking the delete button, verifying no delete buttons remain

Starting URL: https://the-internet.herokuapp.com/add_remove_elements/

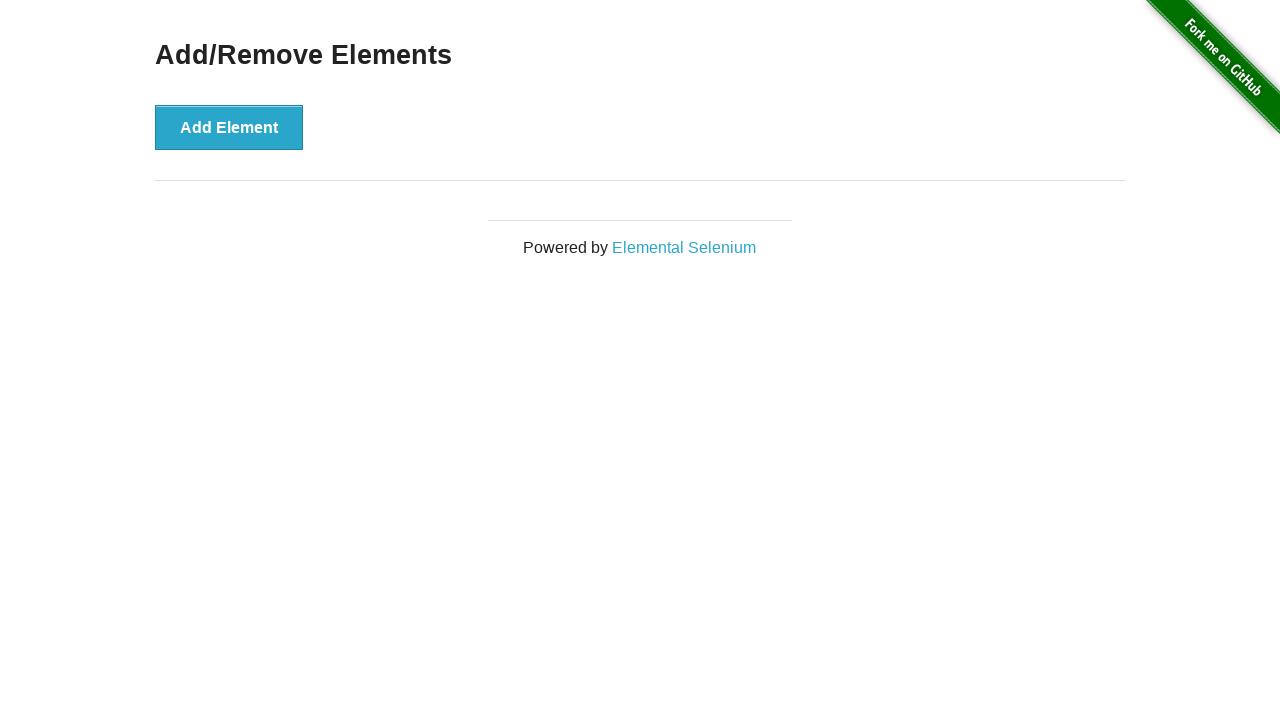

Clicked 'Add Element' button at (229, 127) on button[onclick='addElement()']
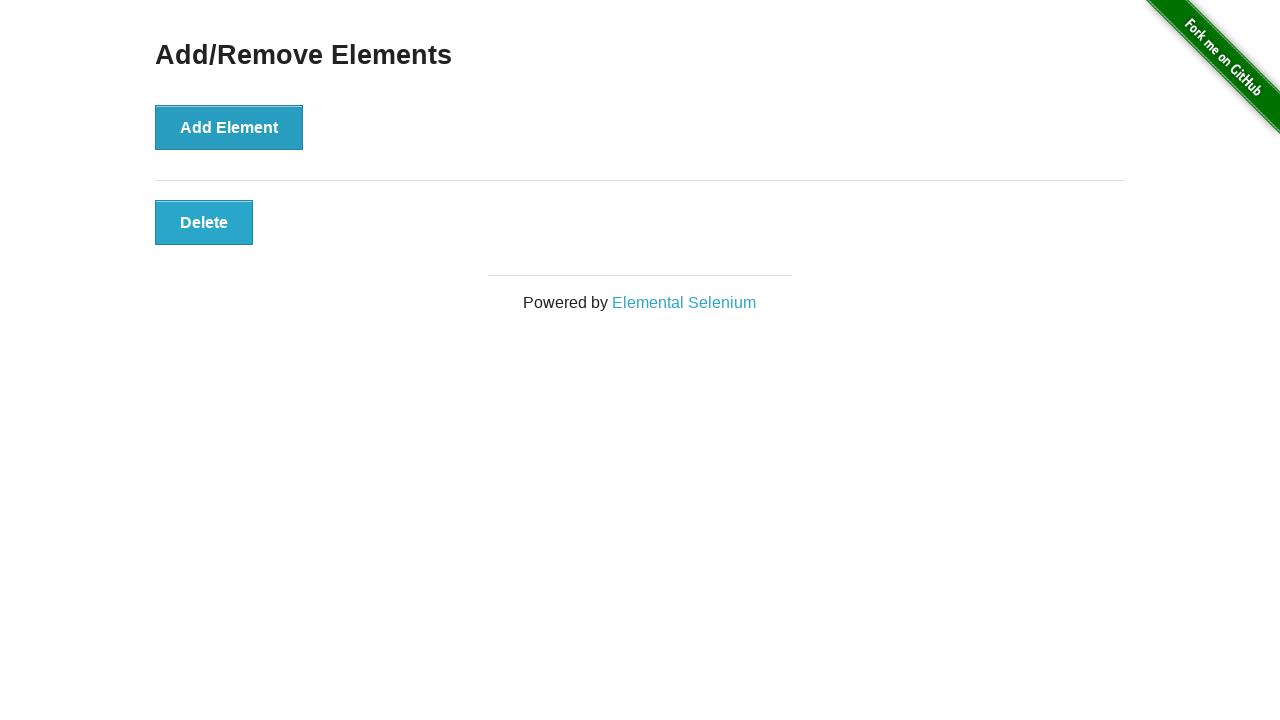

Located delete button elements
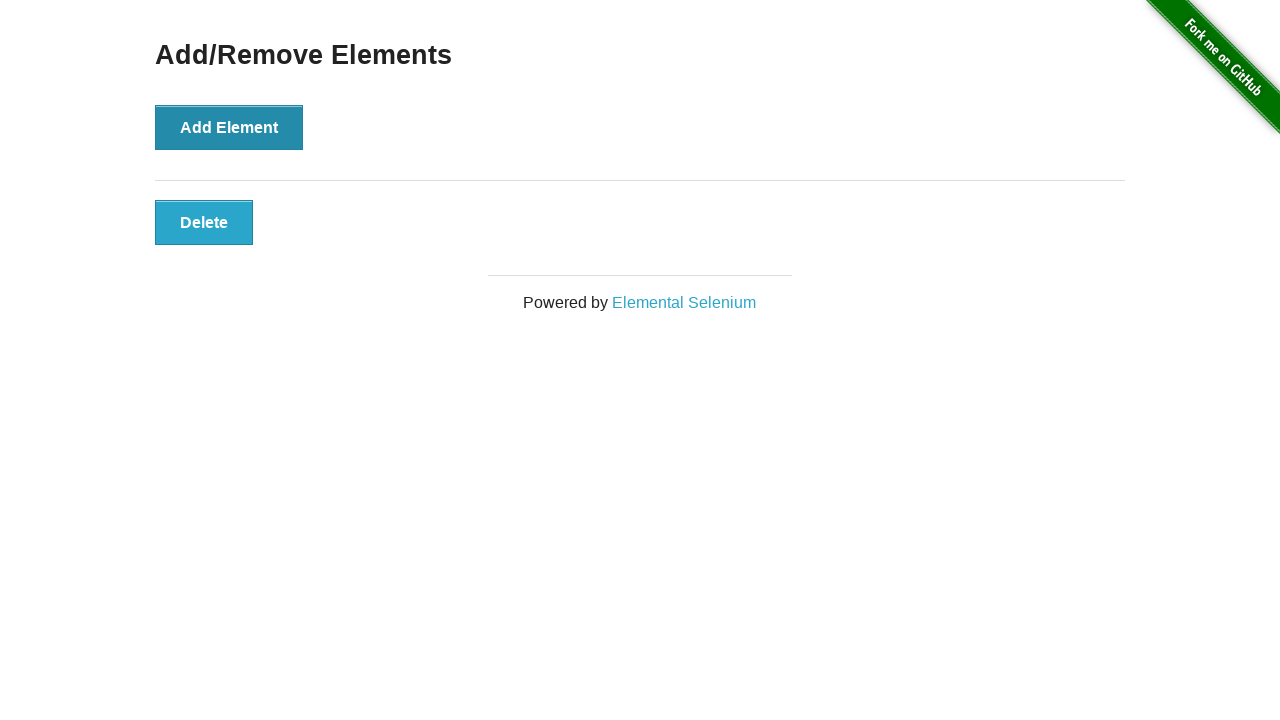

Verified one delete button exists after adding element
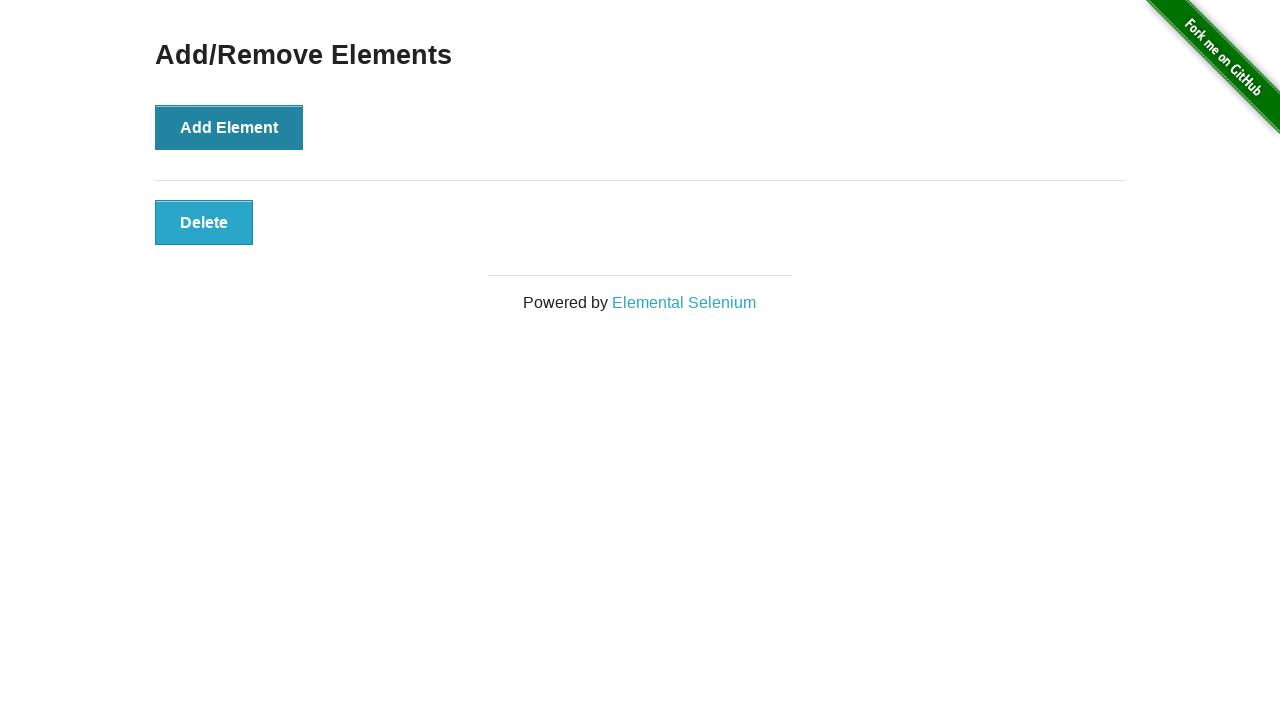

Clicked the delete button at (204, 222) on button[onclick='deleteElement()'] >> nth=0
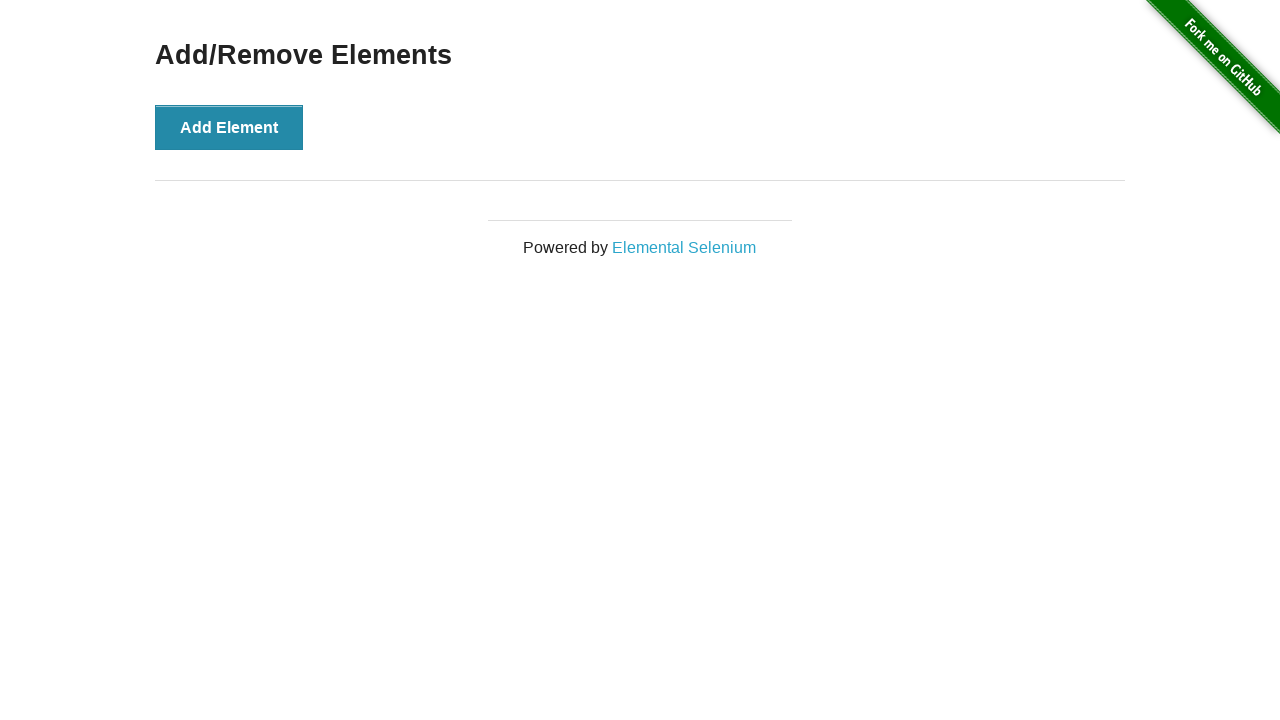

Located delete button elements again
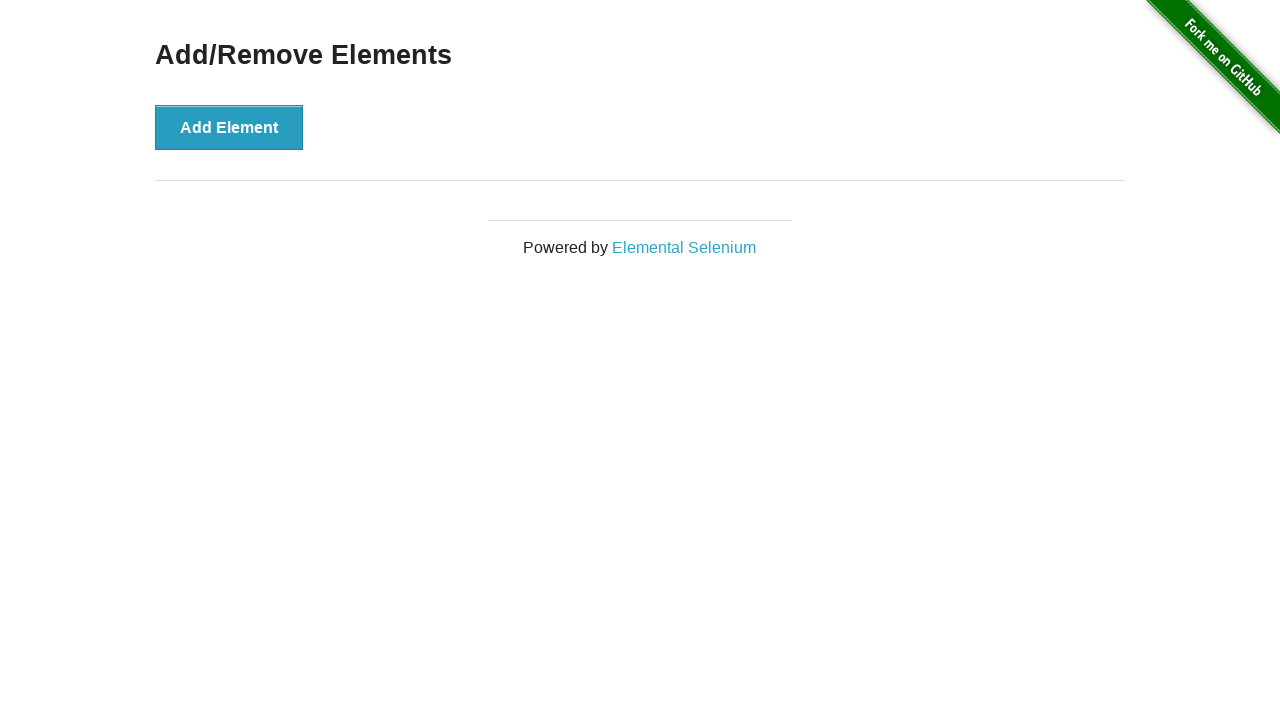

Verified no delete buttons remain after deletion
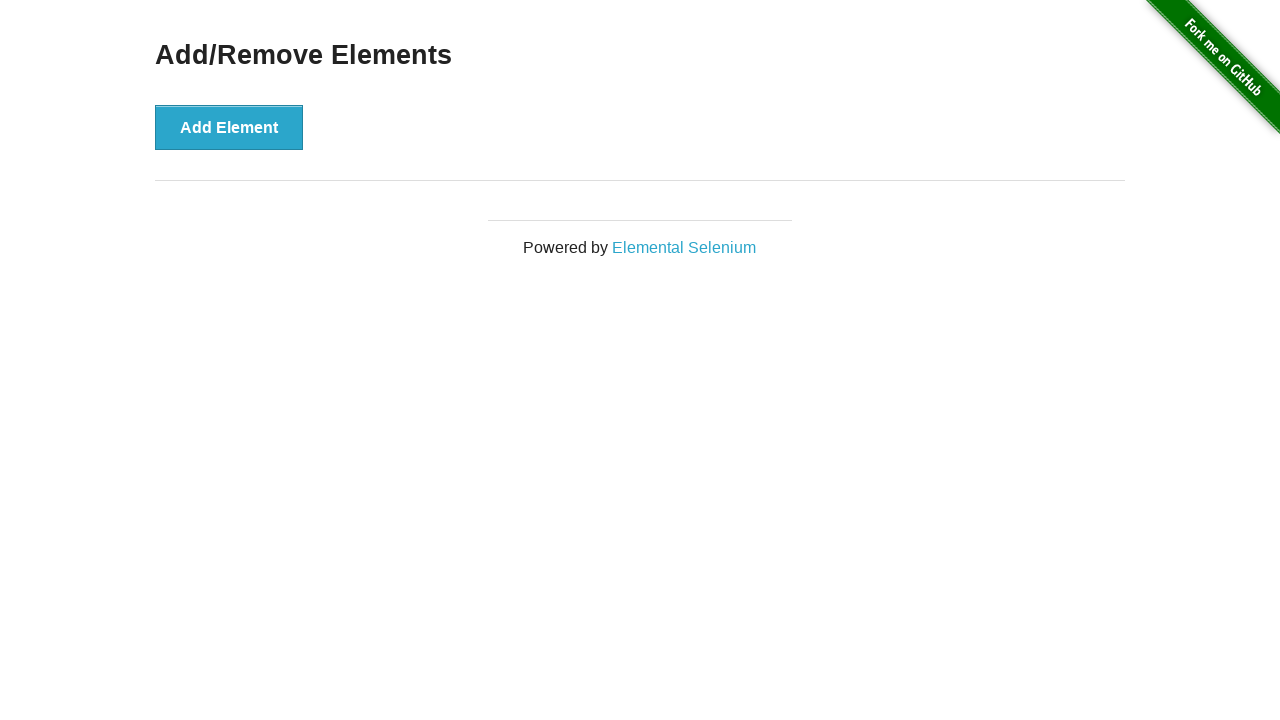

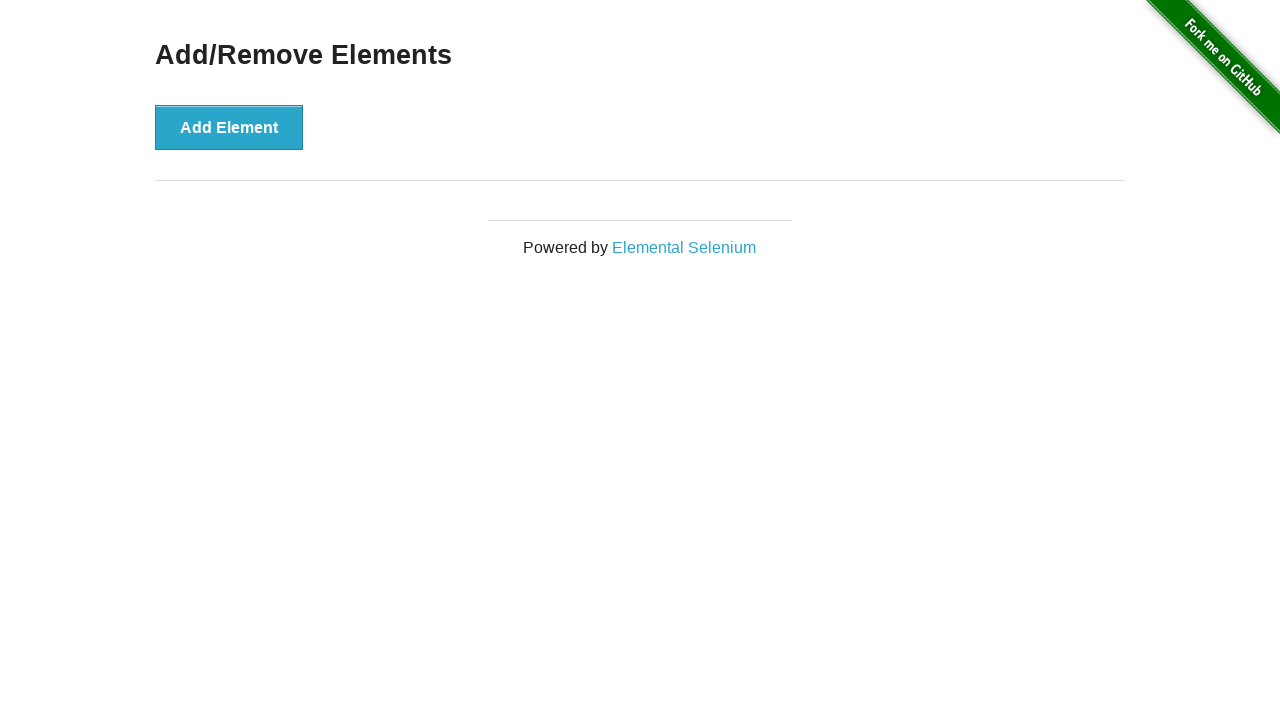